Navigates to the Selenium website and performs a right-click context menu action on the Downloads link

Starting URL: https://www.selenium.dev

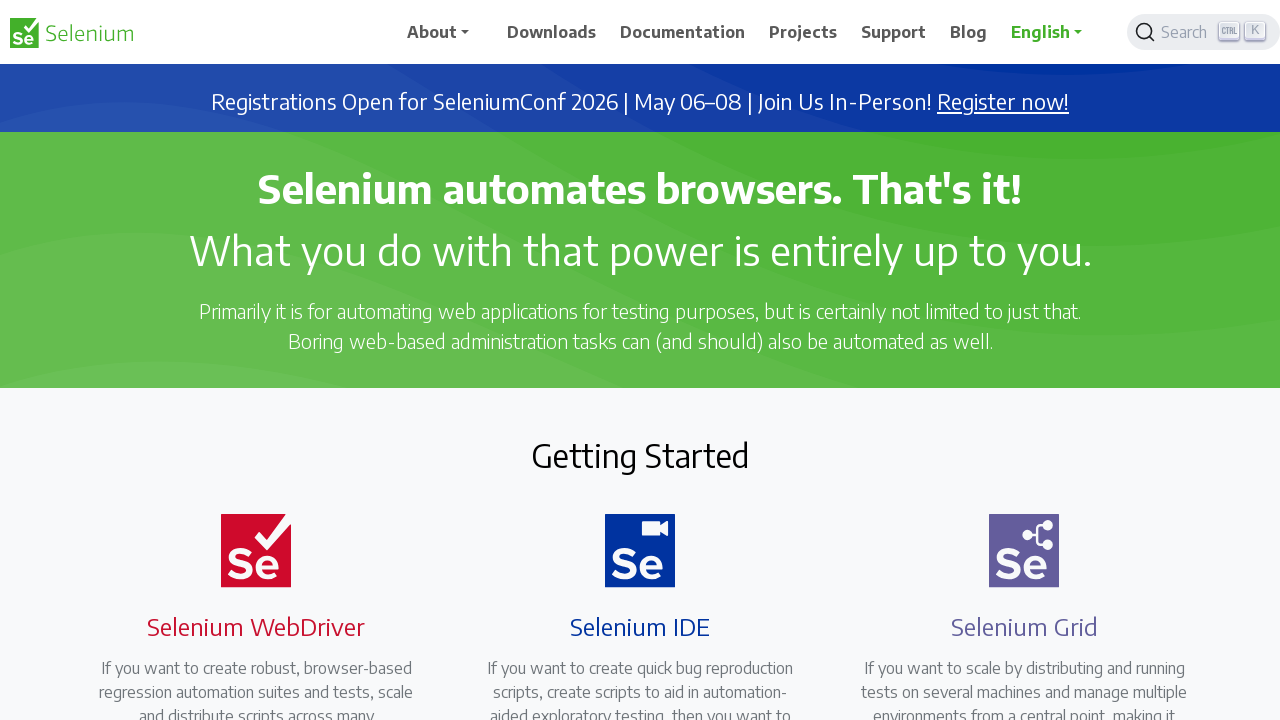

Located Downloads link element using XPath
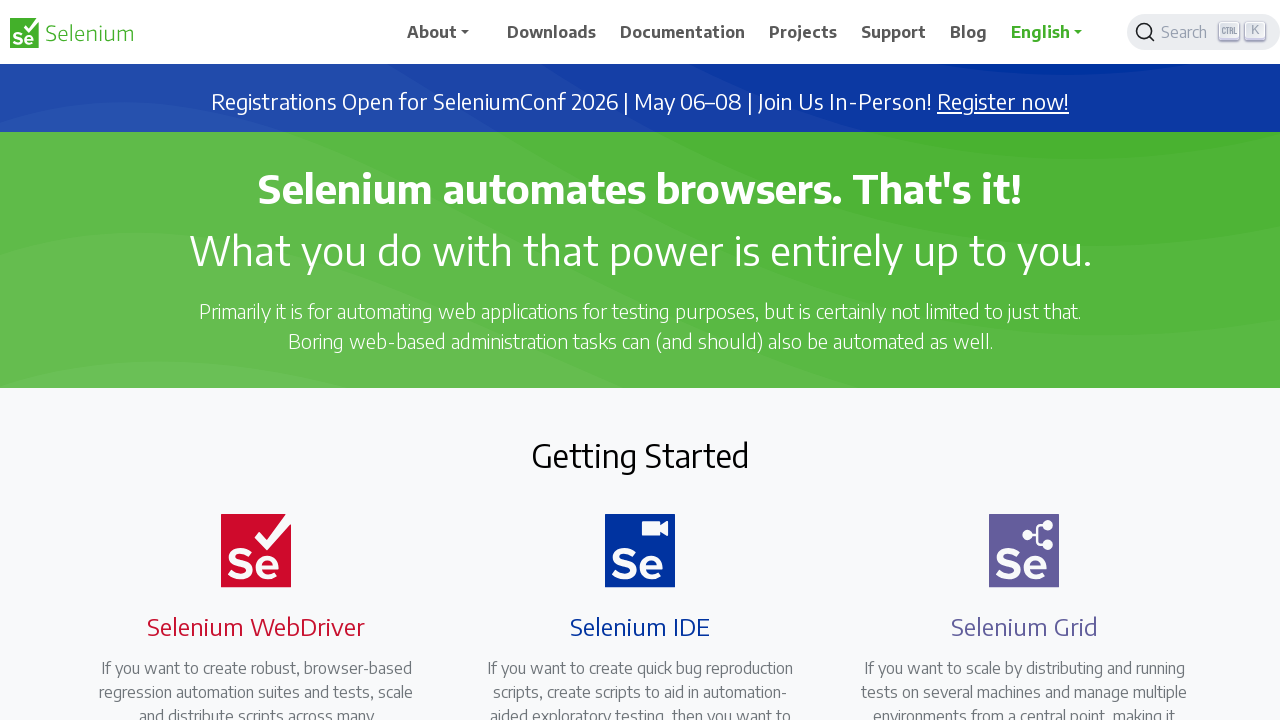

Performed right-click context menu action on Downloads link at (552, 32) on xpath=//span[.='Downloads']
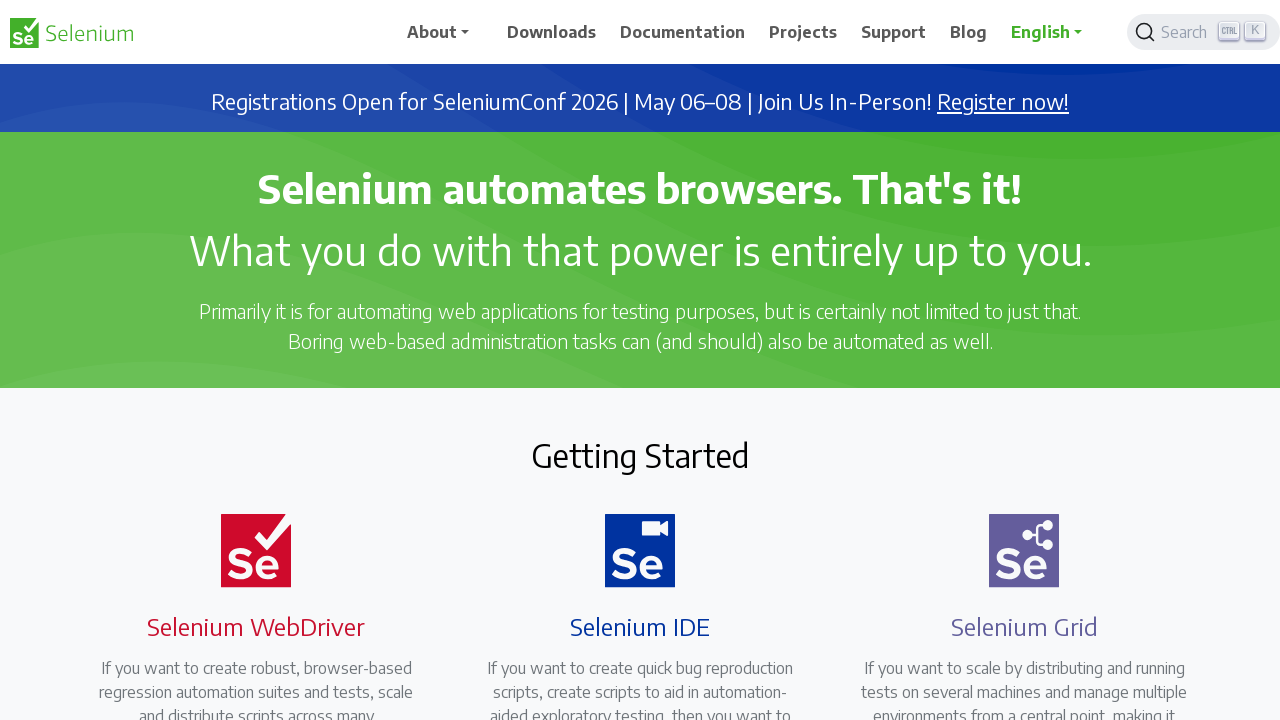

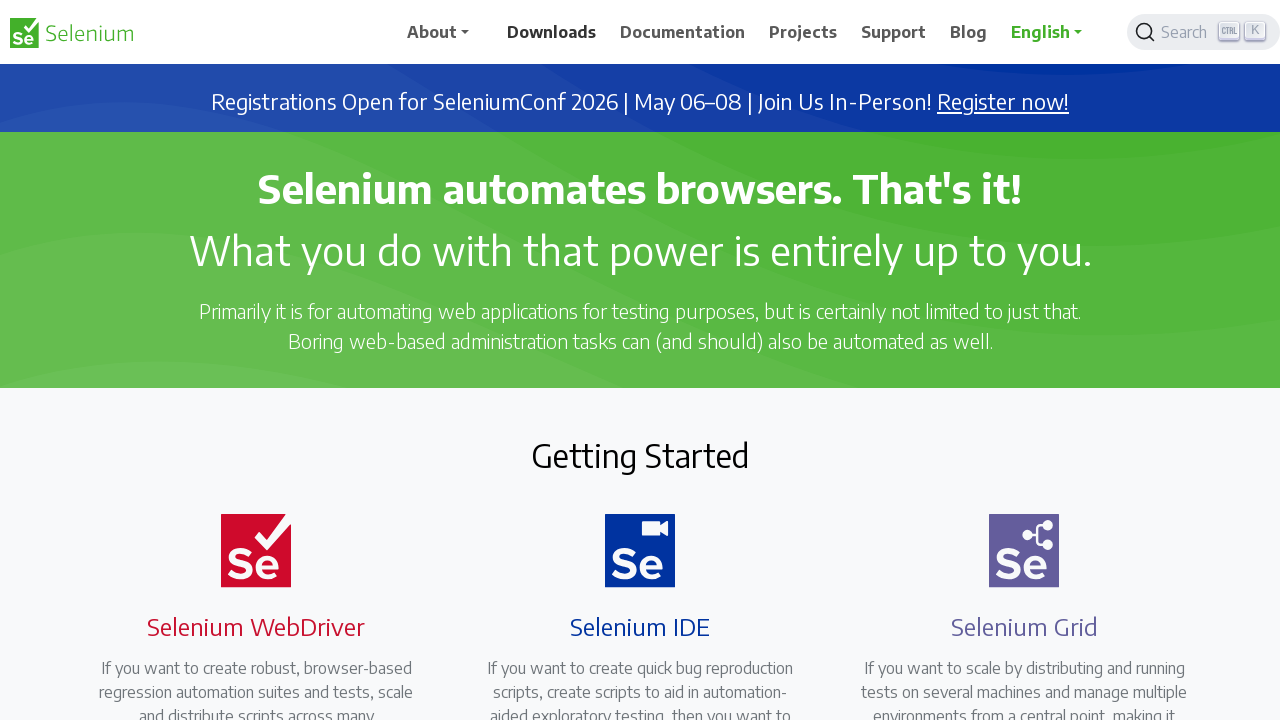